Tests click-and-hold functionality by holding down on an element, moving to another element, and then releasing the mouse button

Starting URL: https://selenium08.blogspot.com/2020/01/click-and-hold.html

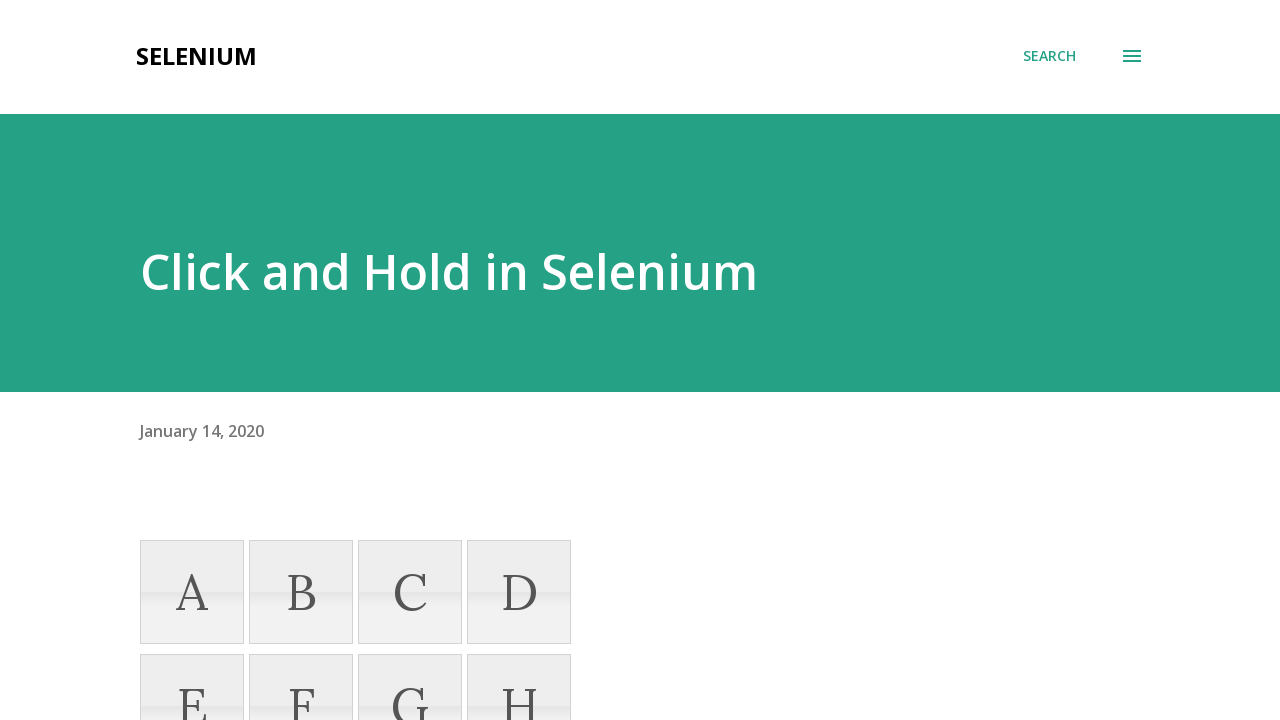

Located element A for click-and-hold action
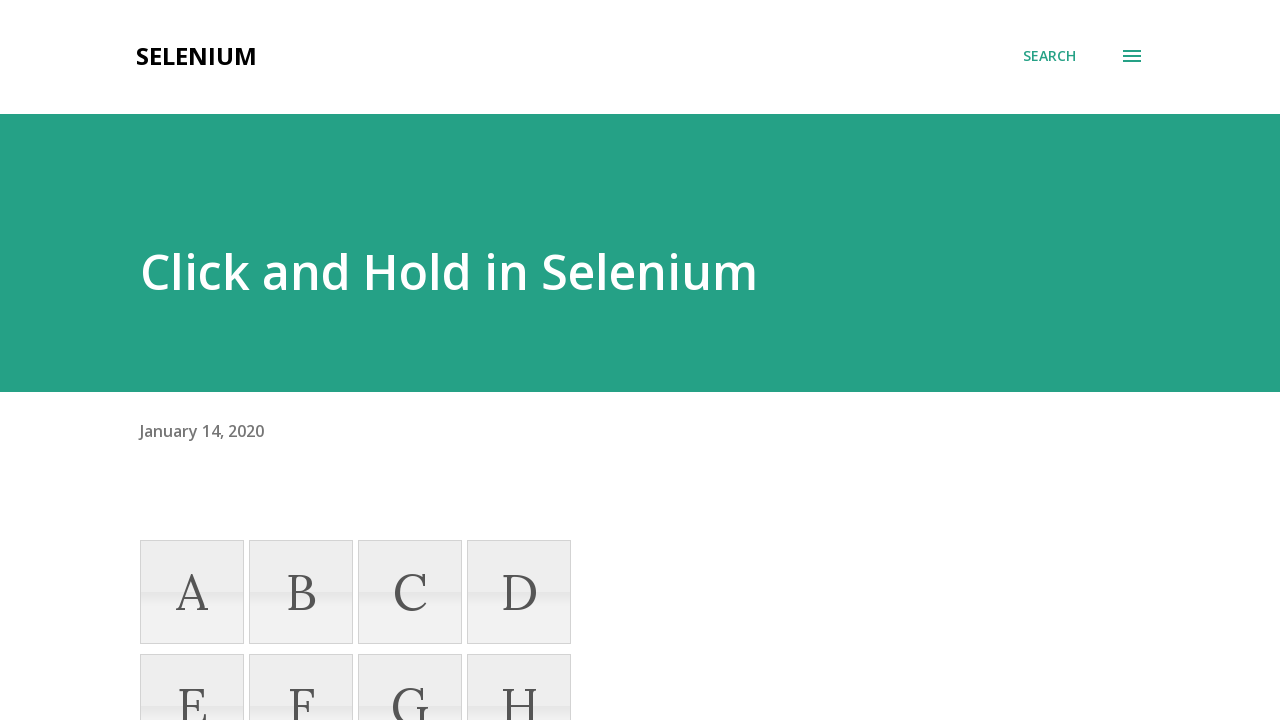

Moved mouse to center of element A at (192, 592)
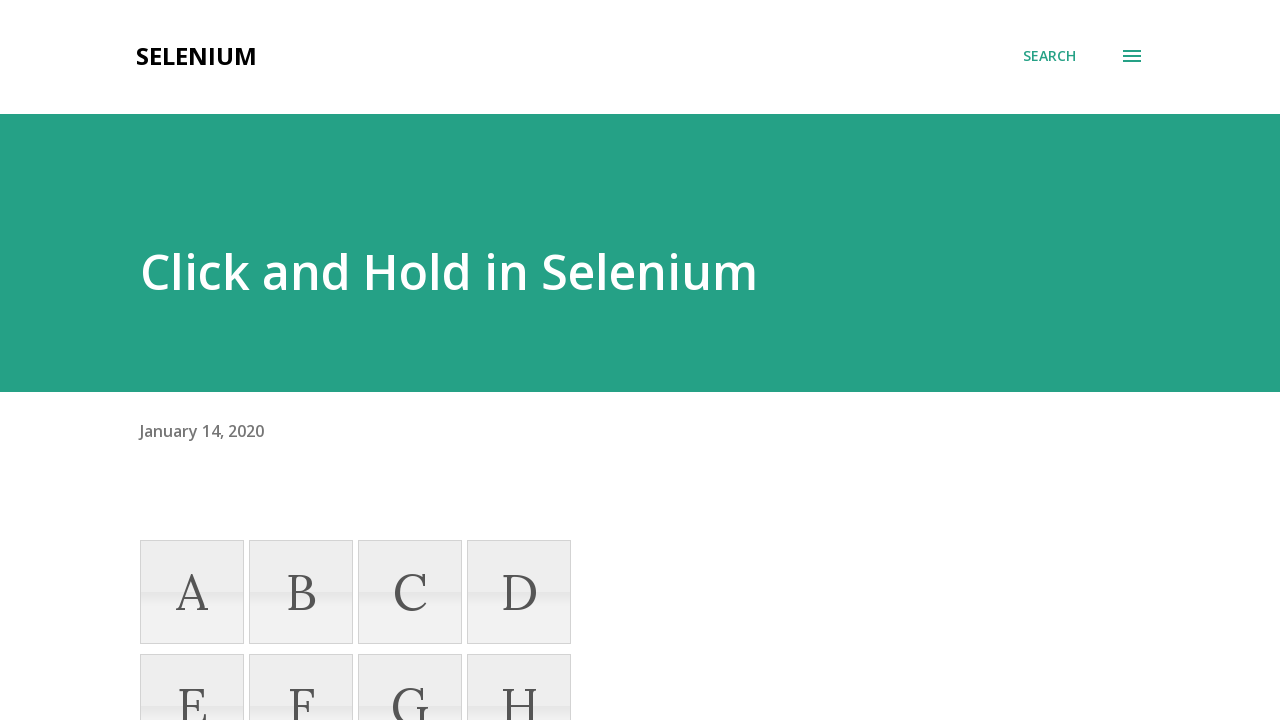

Pressed down mouse button on element A at (192, 592)
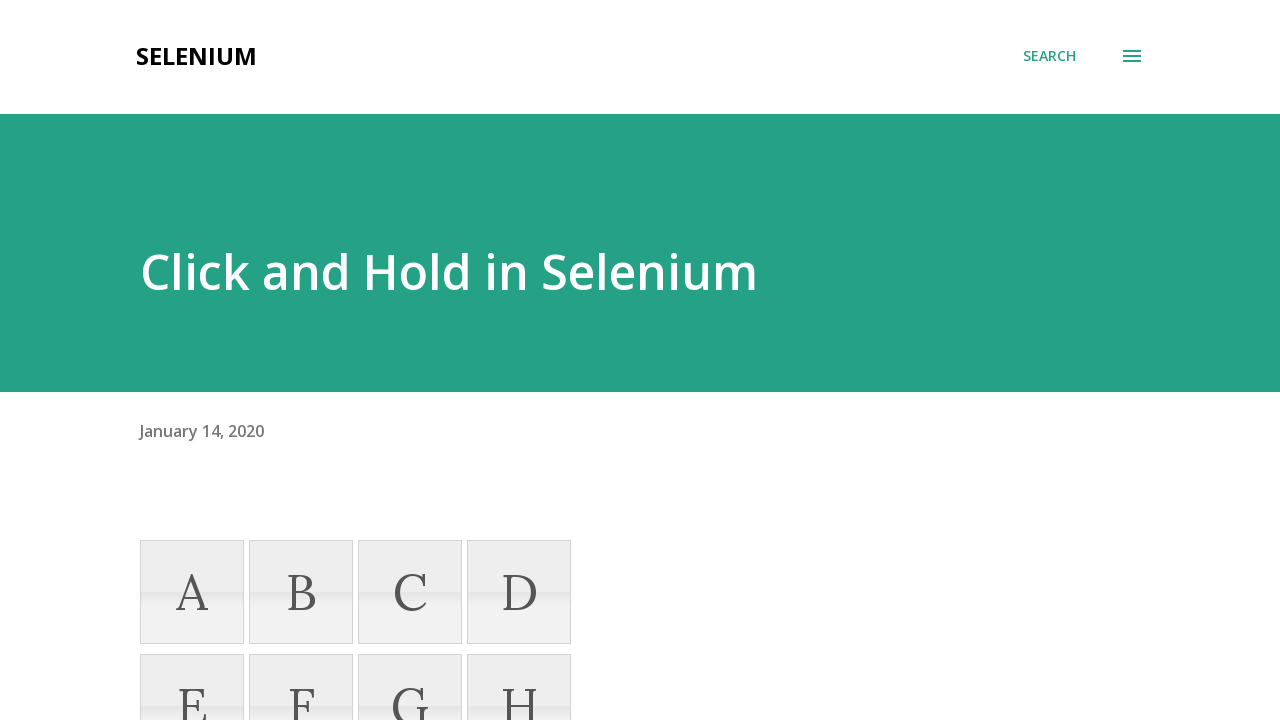

Located Share button element
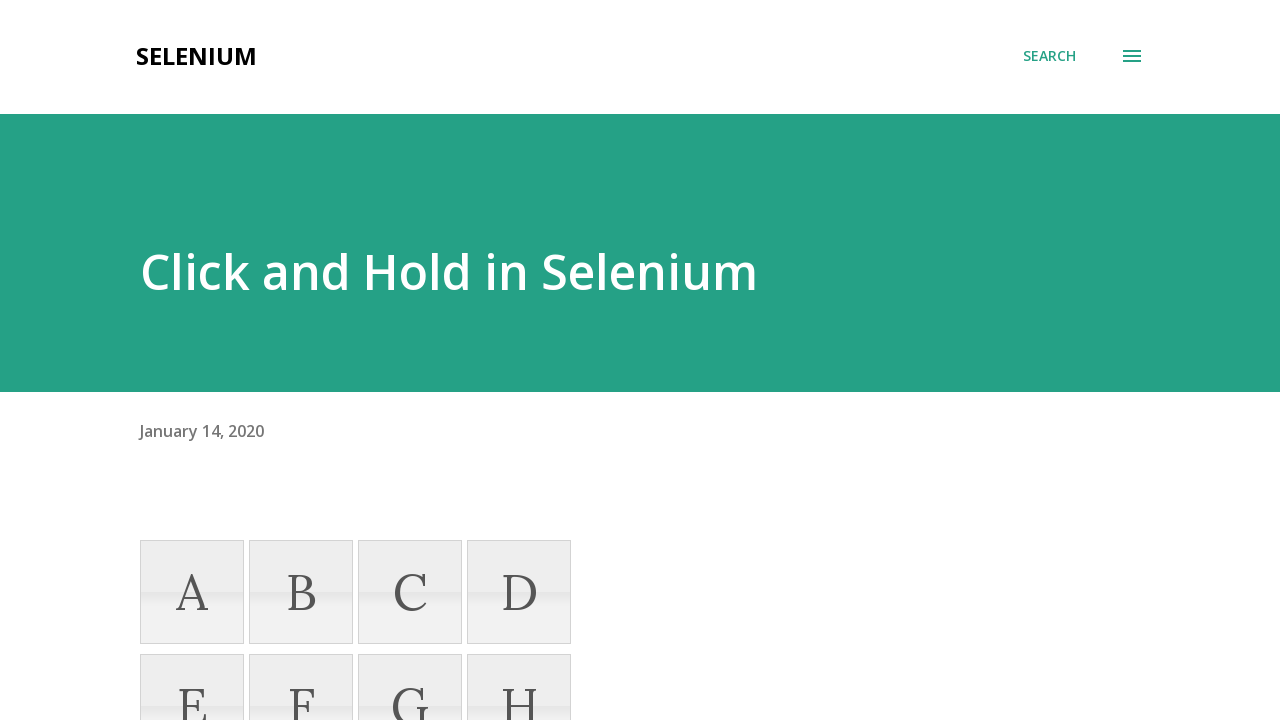

Moved mouse while holding to Share button at (858, 924)
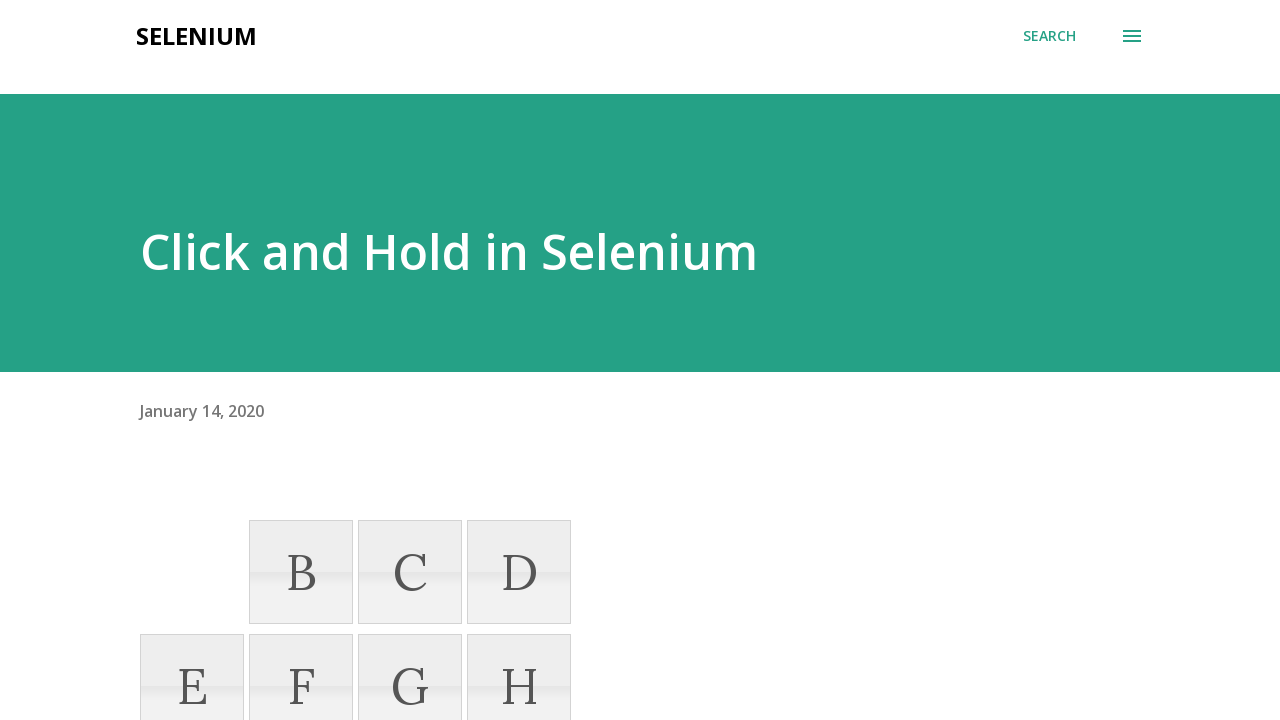

Released mouse button on Share button to complete click-and-hold action at (858, 924)
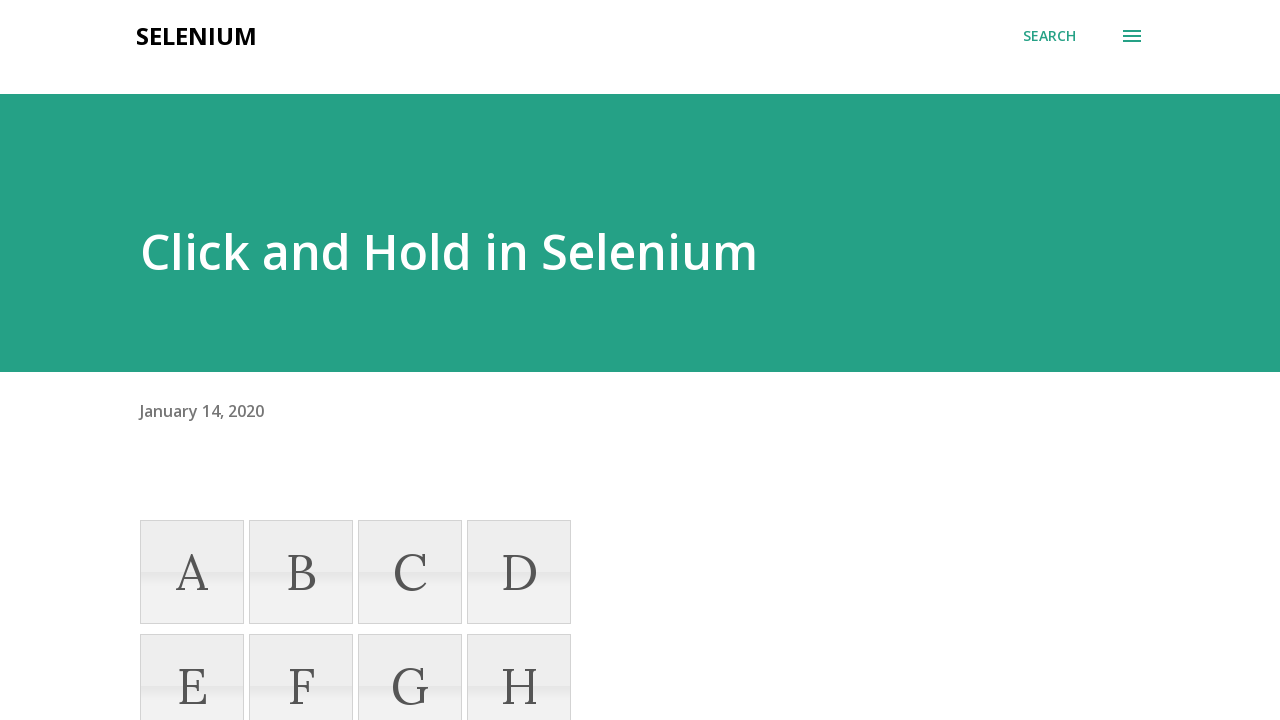

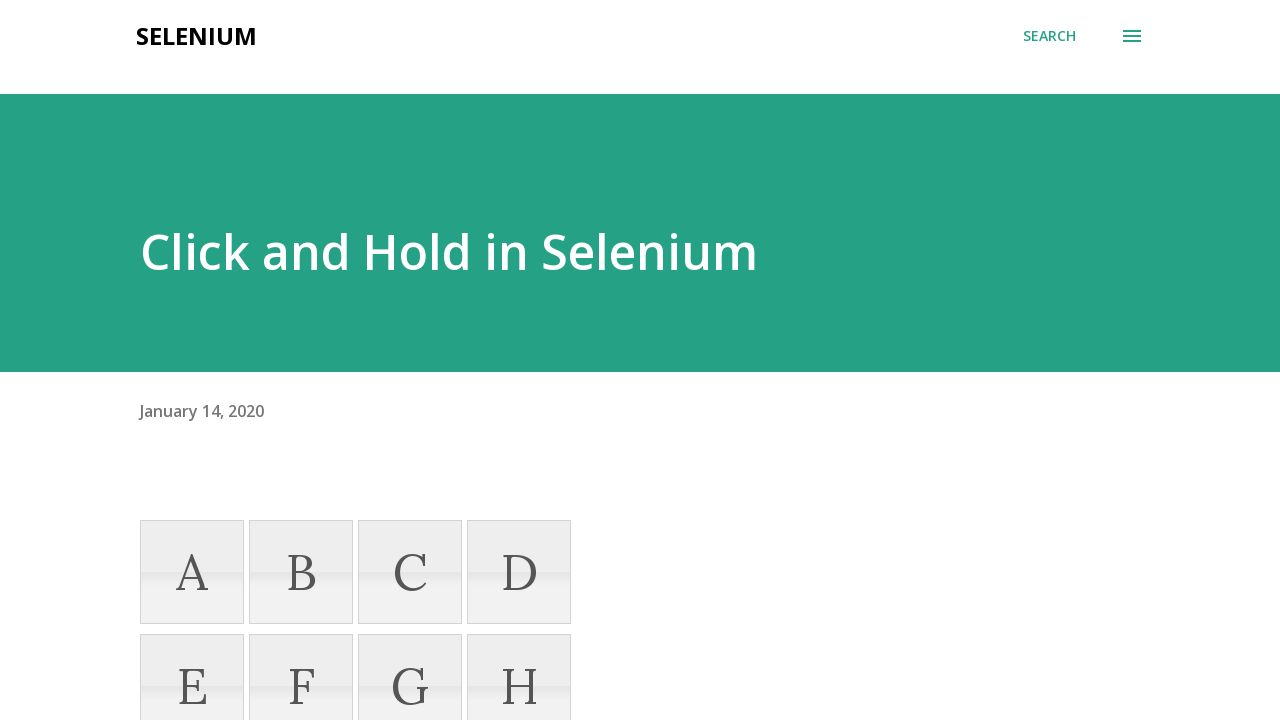